Fills the username field after checking class assertions

Starting URL: https://demoqa.com/text-box

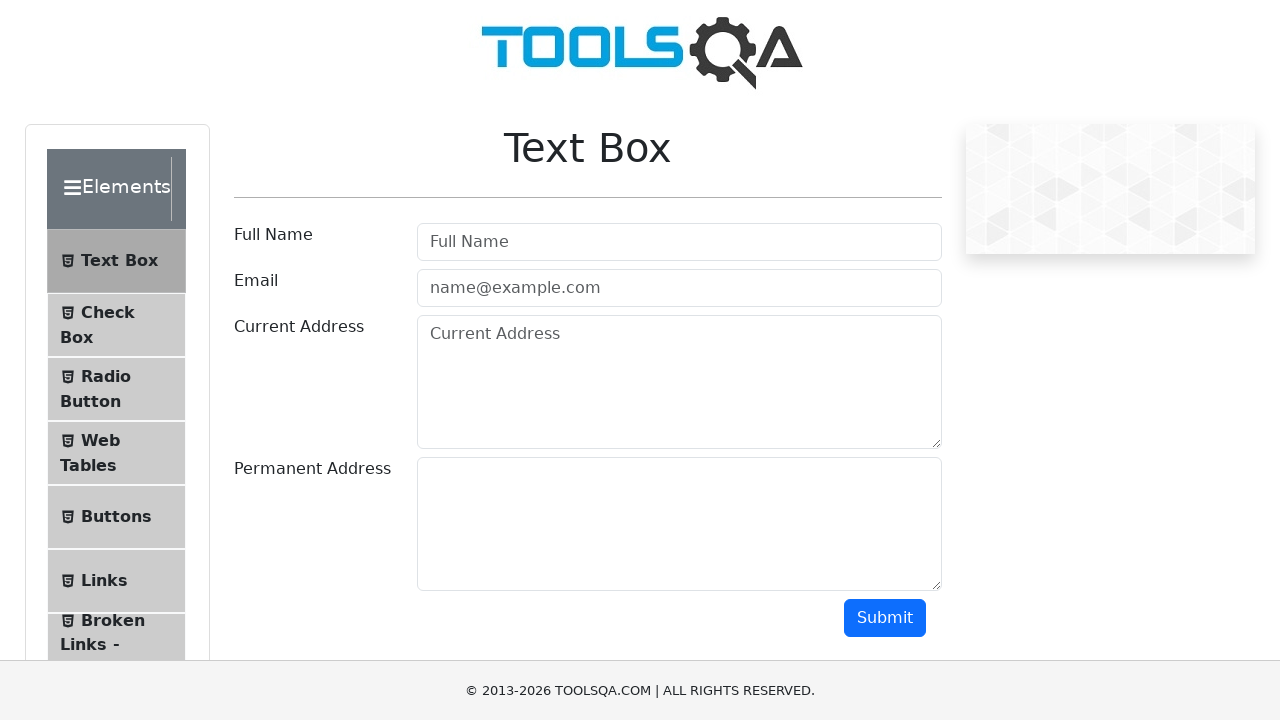

Filled username field with 'Rodrigo' on #userName
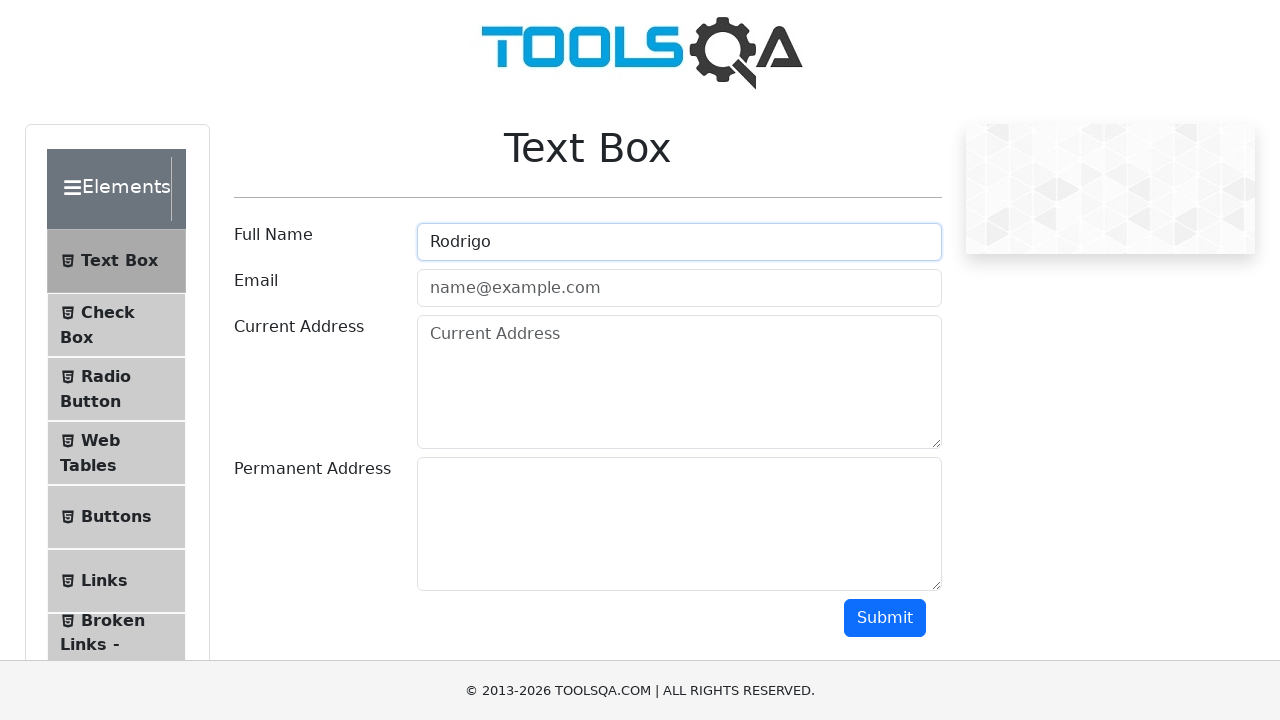

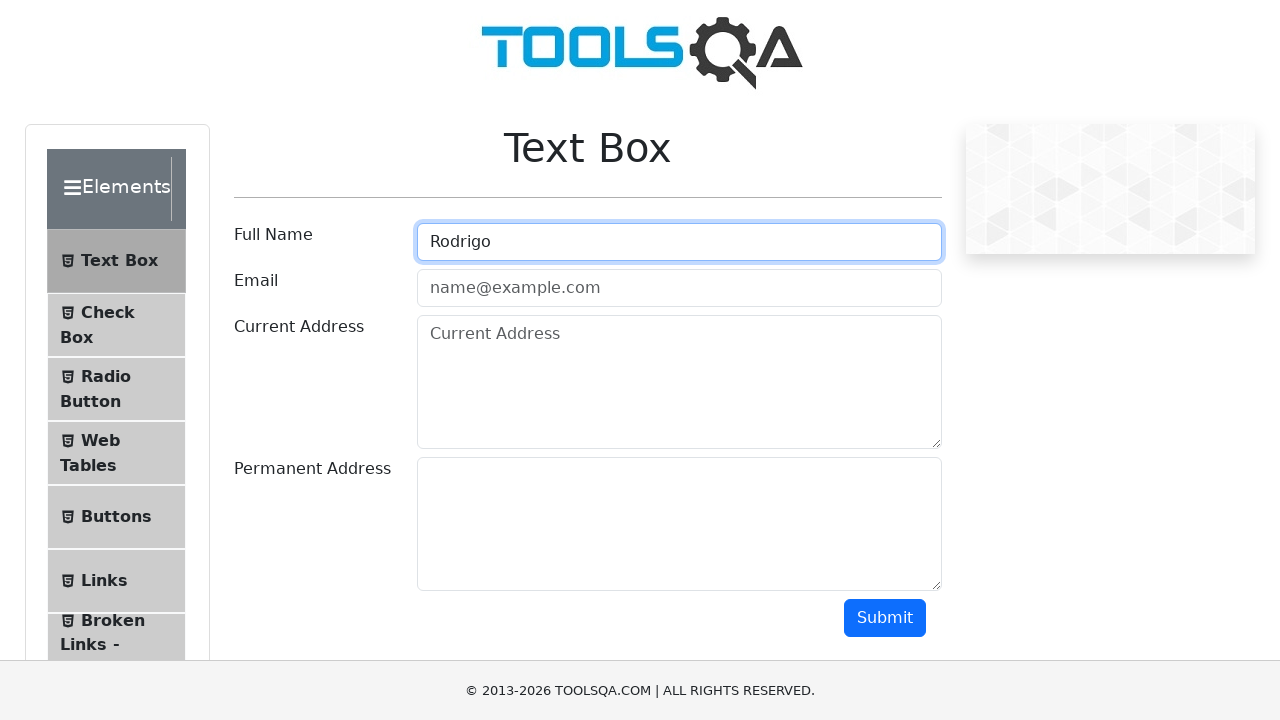